Tests JavaScript alert handling by clicking a button to trigger a simple alert and accepting it

Starting URL: http://the-internet.herokuapp.com/javascript_alerts

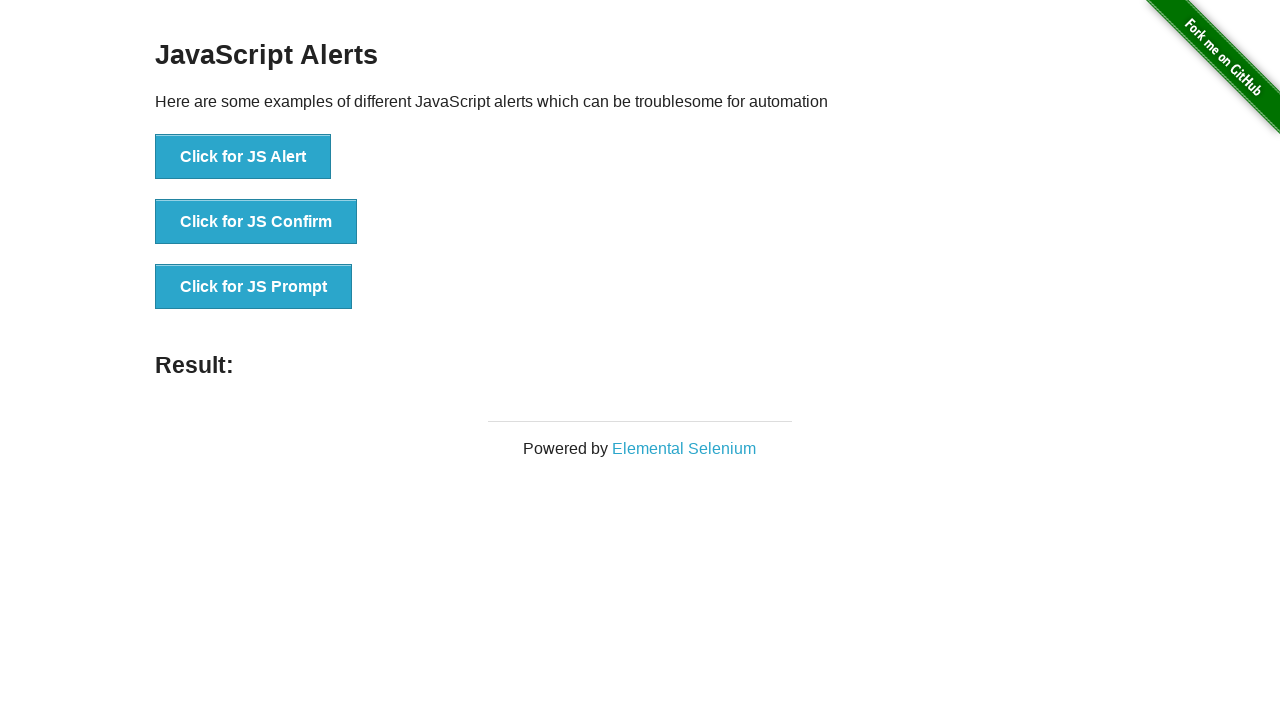

Clicked button to trigger JavaScript alert at (243, 157) on xpath=//button[text()='Click for JS Alert']
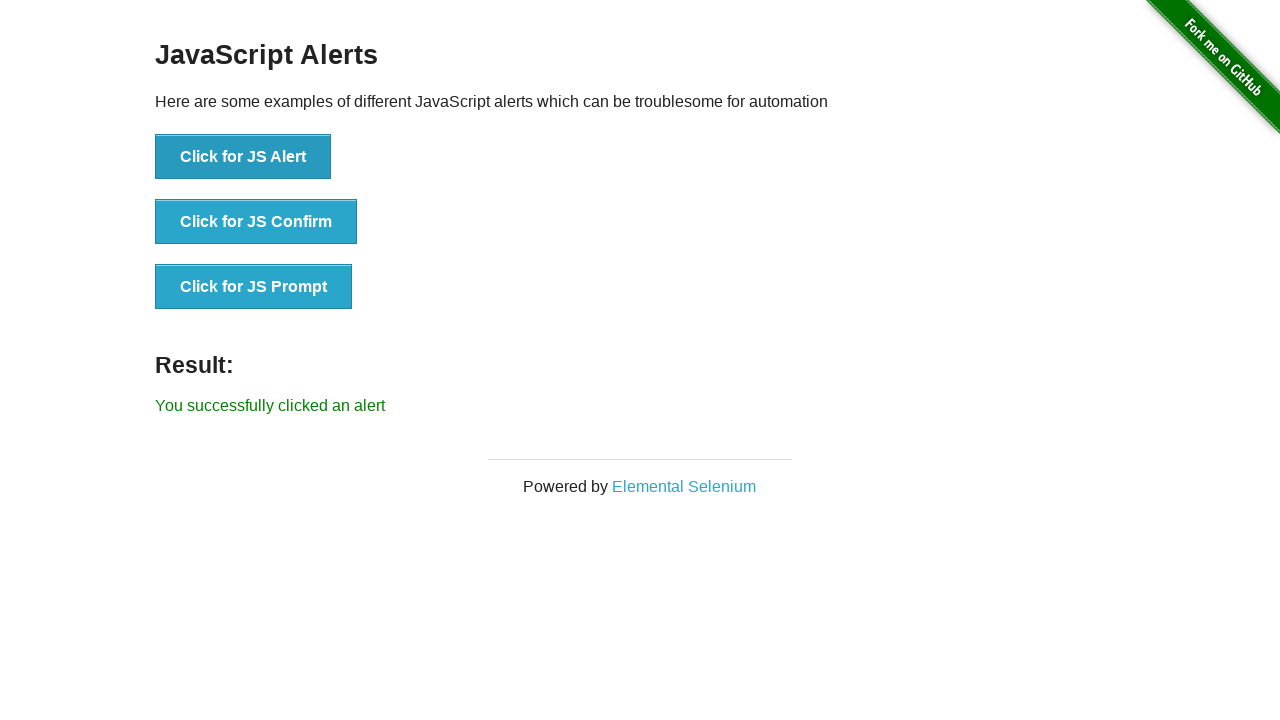

Set up dialog handler to accept alerts
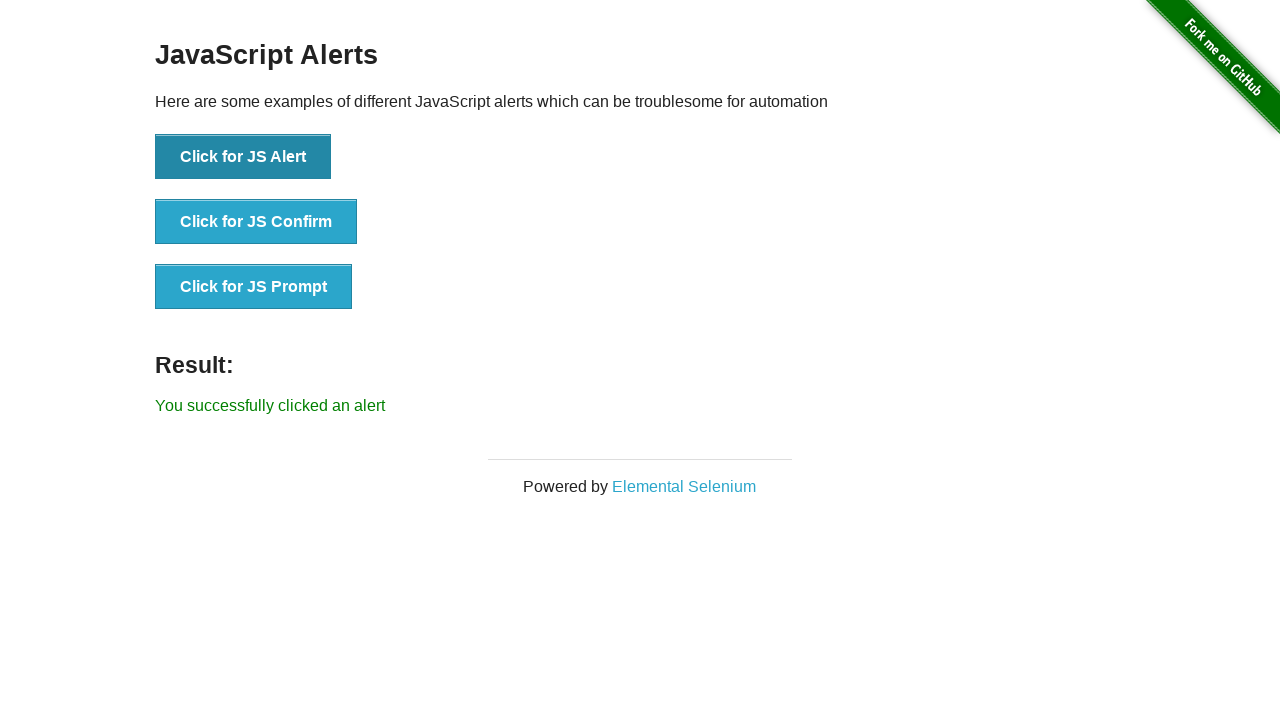

Verified success message is displayed after accepting alert
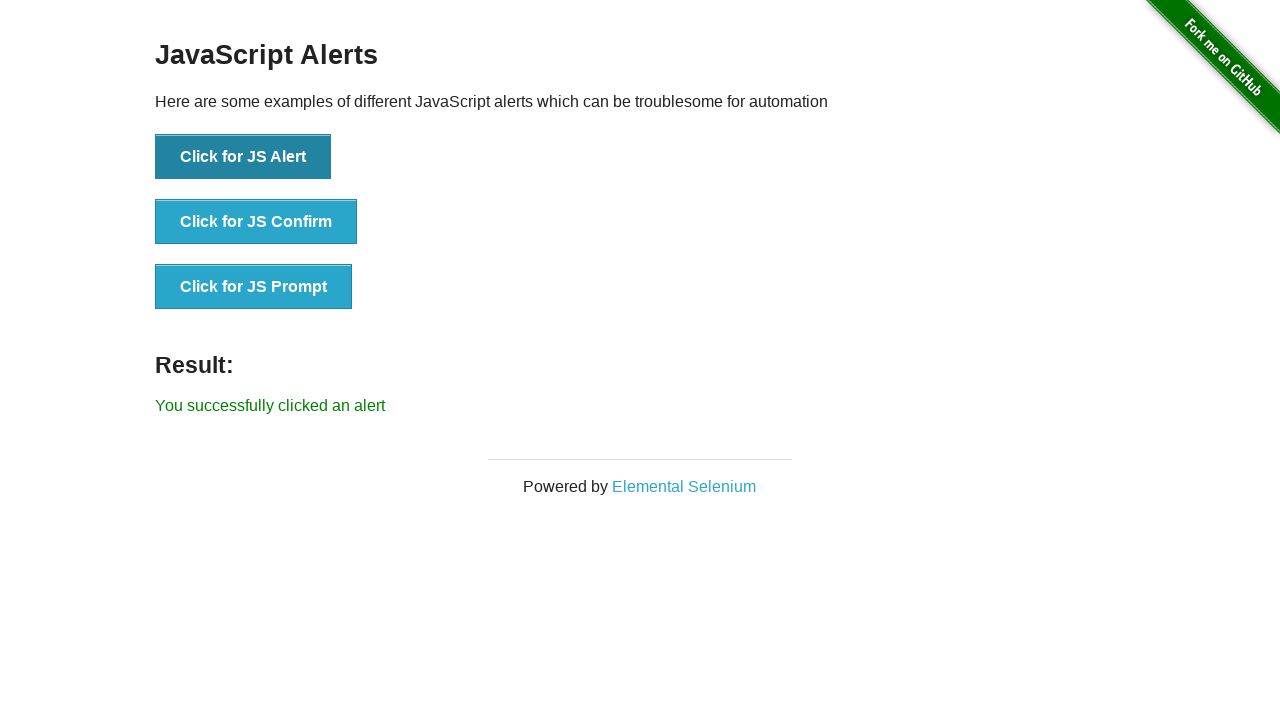

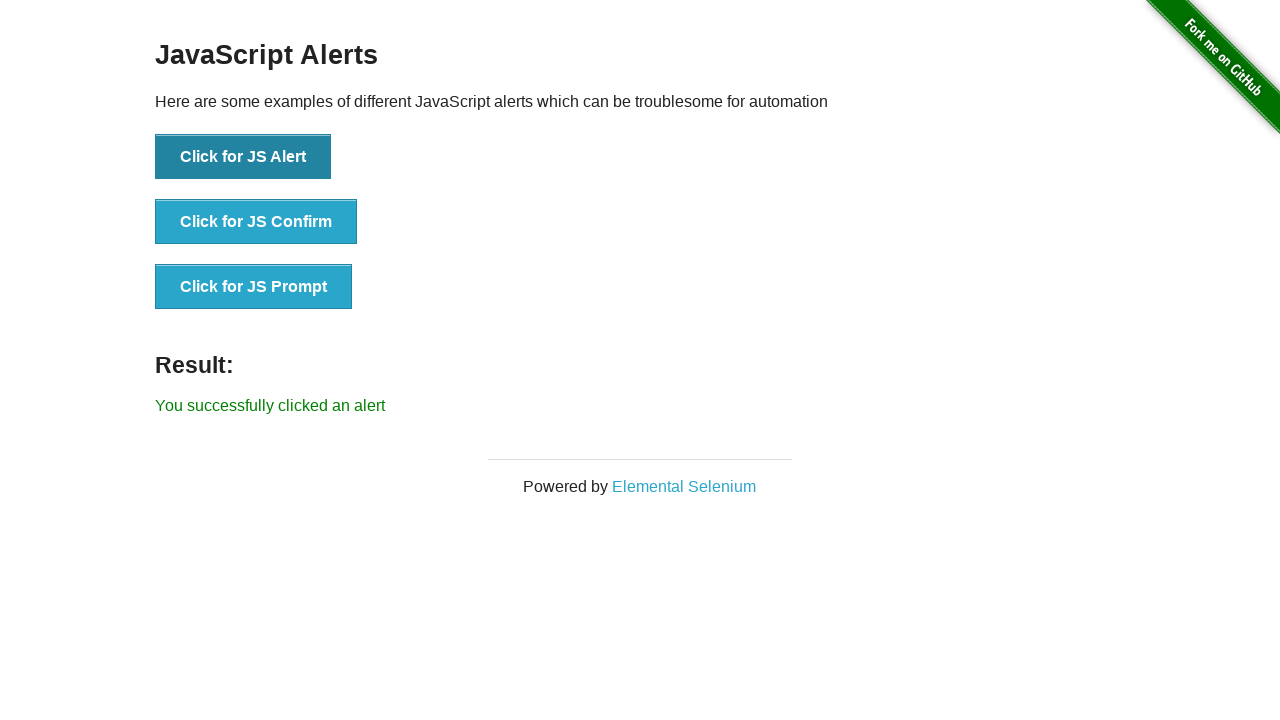